Tests the jQuery UI Selectable demo by switching to the iframe and selecting multiple list items (1, 3, and 5) using click actions

Starting URL: https://jqueryui.com/selectable/

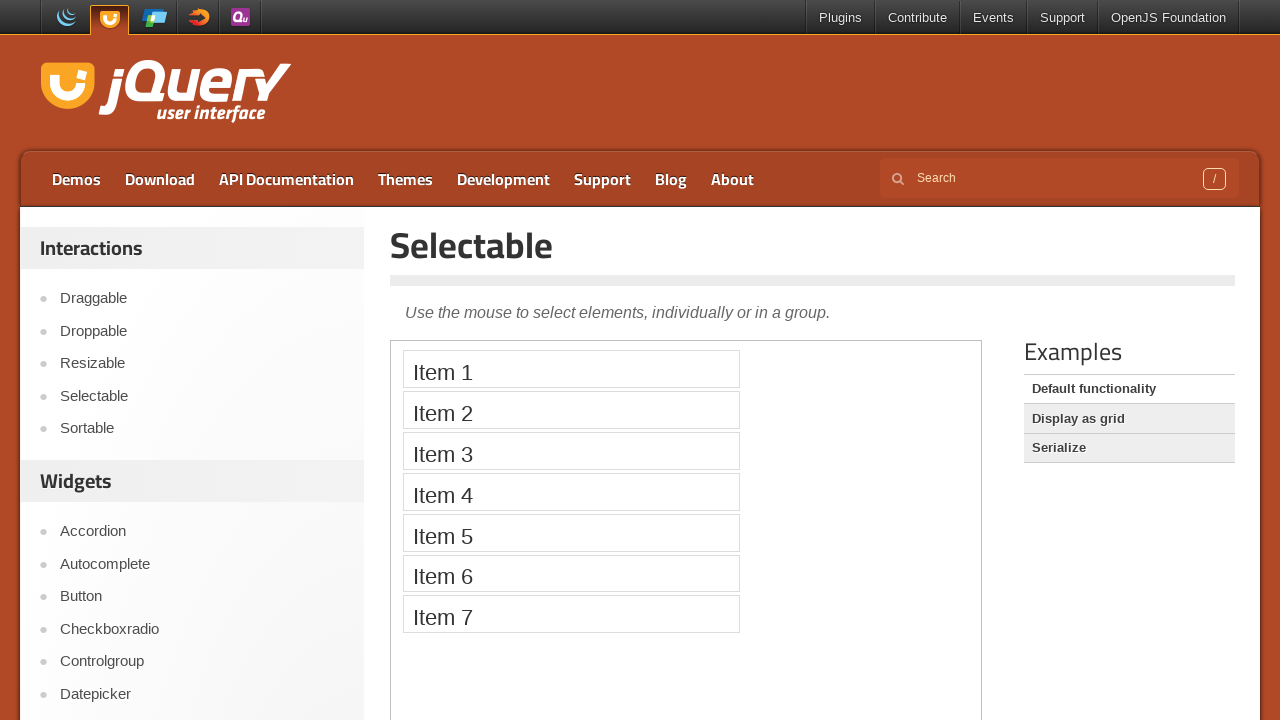

Located the demo iframe
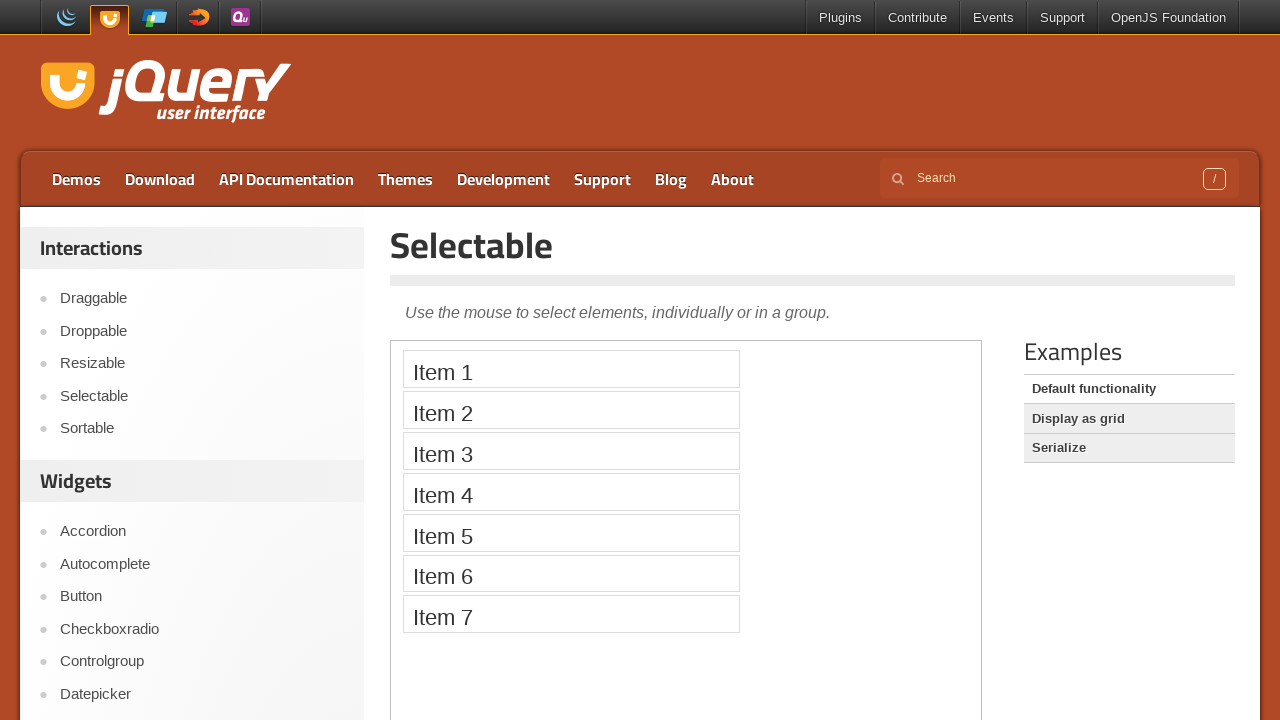

Clicked on selectable item 1 at (571, 369) on iframe.demo-frame >> internal:control=enter-frame >> #selectable > li:nth-child(
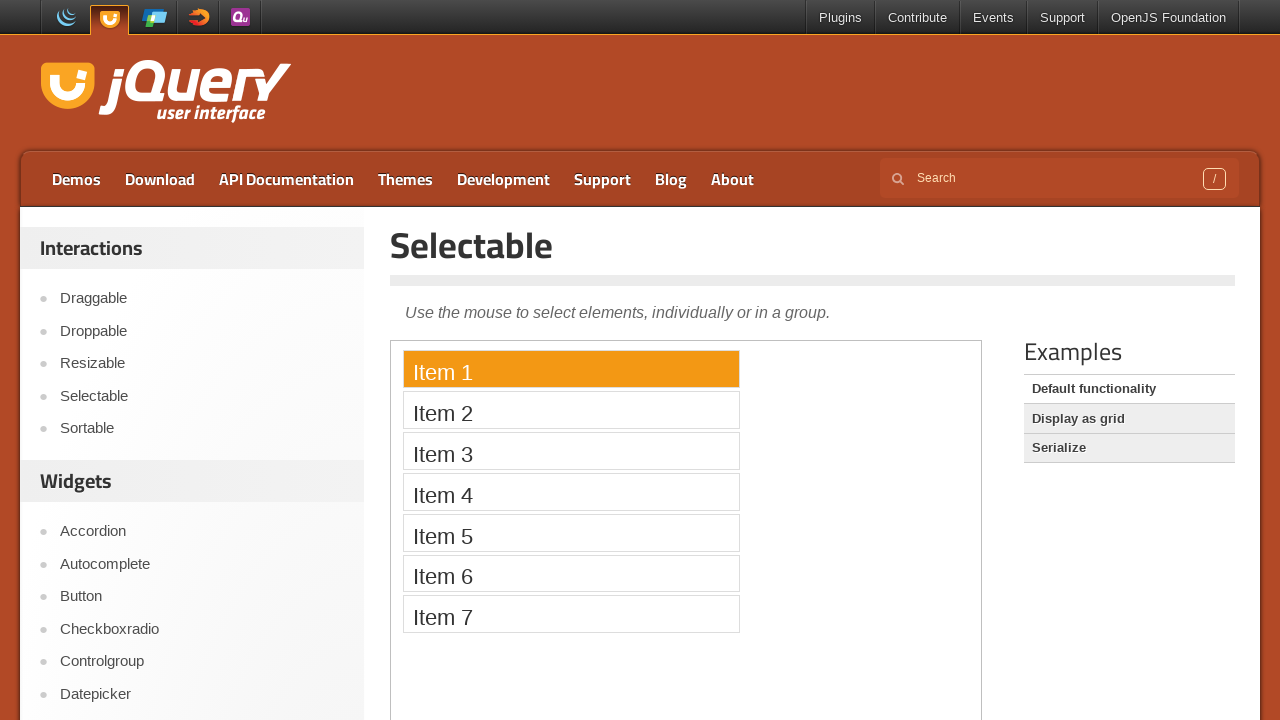

Ctrl+clicked on selectable item 3 to multi-select at (571, 451) on iframe.demo-frame >> internal:control=enter-frame >> #selectable > li:nth-child(
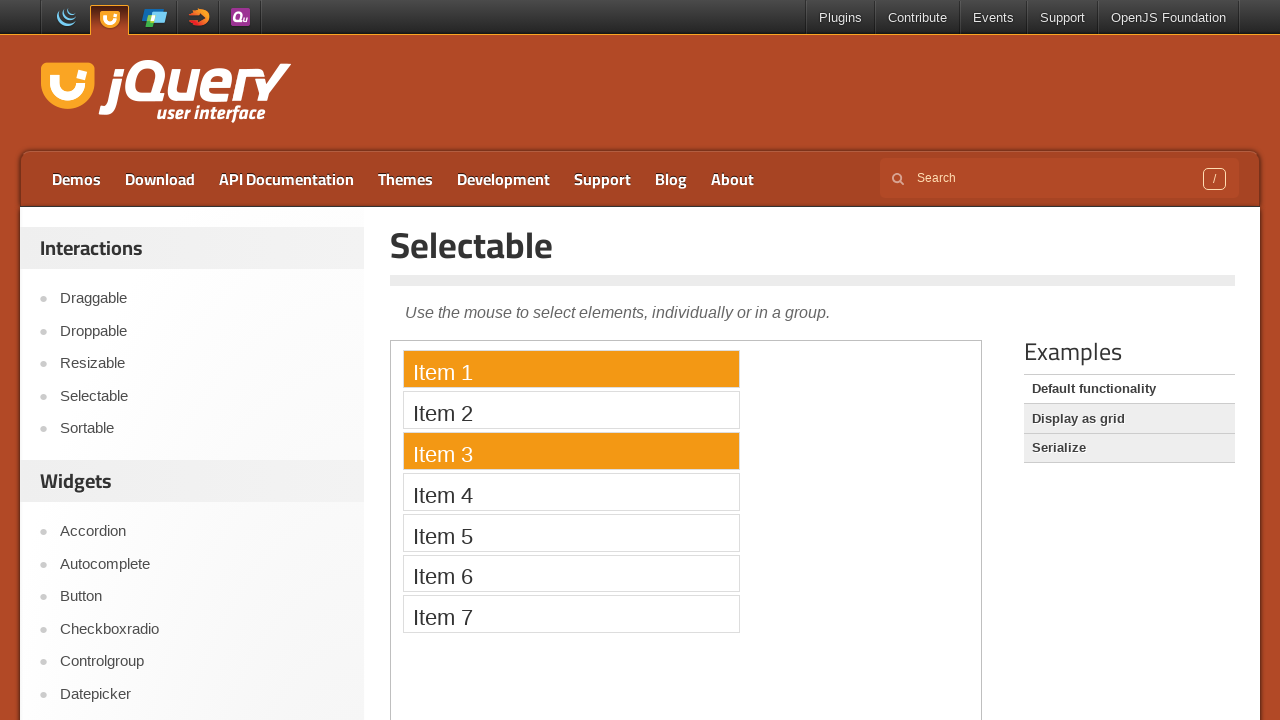

Ctrl+clicked on selectable item 5 to multi-select at (571, 532) on iframe.demo-frame >> internal:control=enter-frame >> #selectable > li:nth-child(
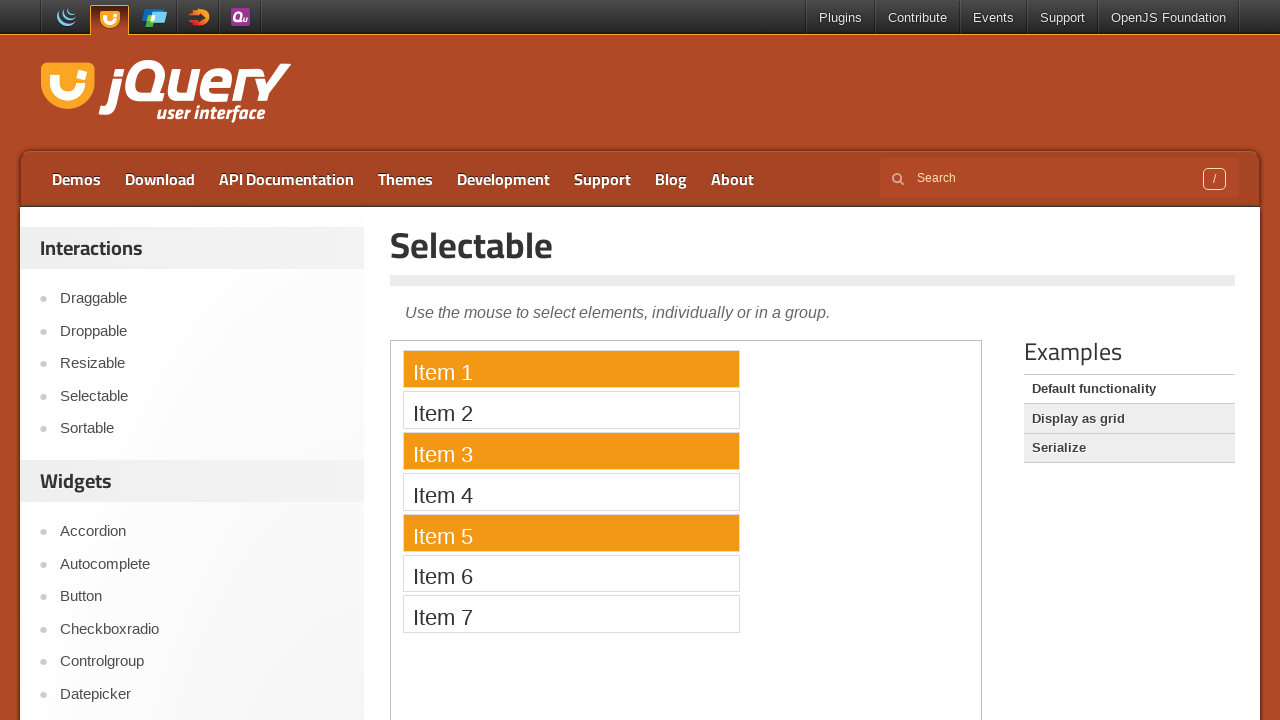

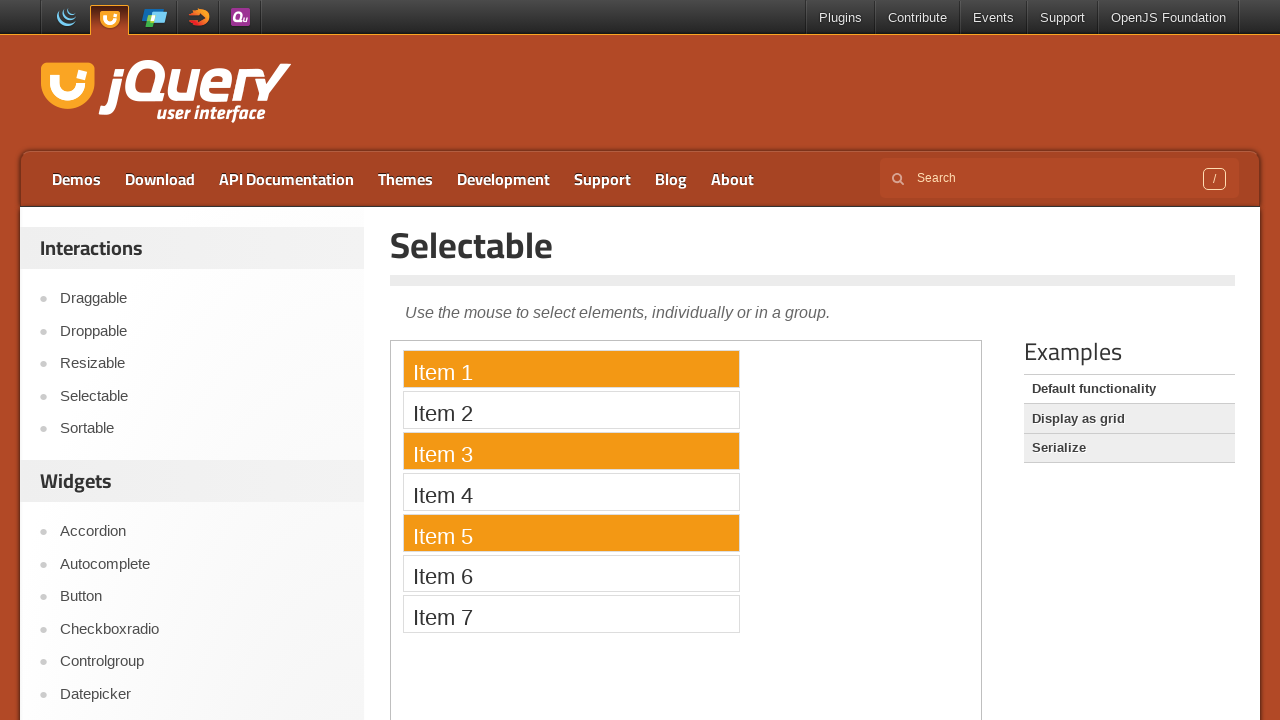